Simple test that navigates to sqamanual.com to verify browser launch functionality

Starting URL: https://www.sqamanual.com

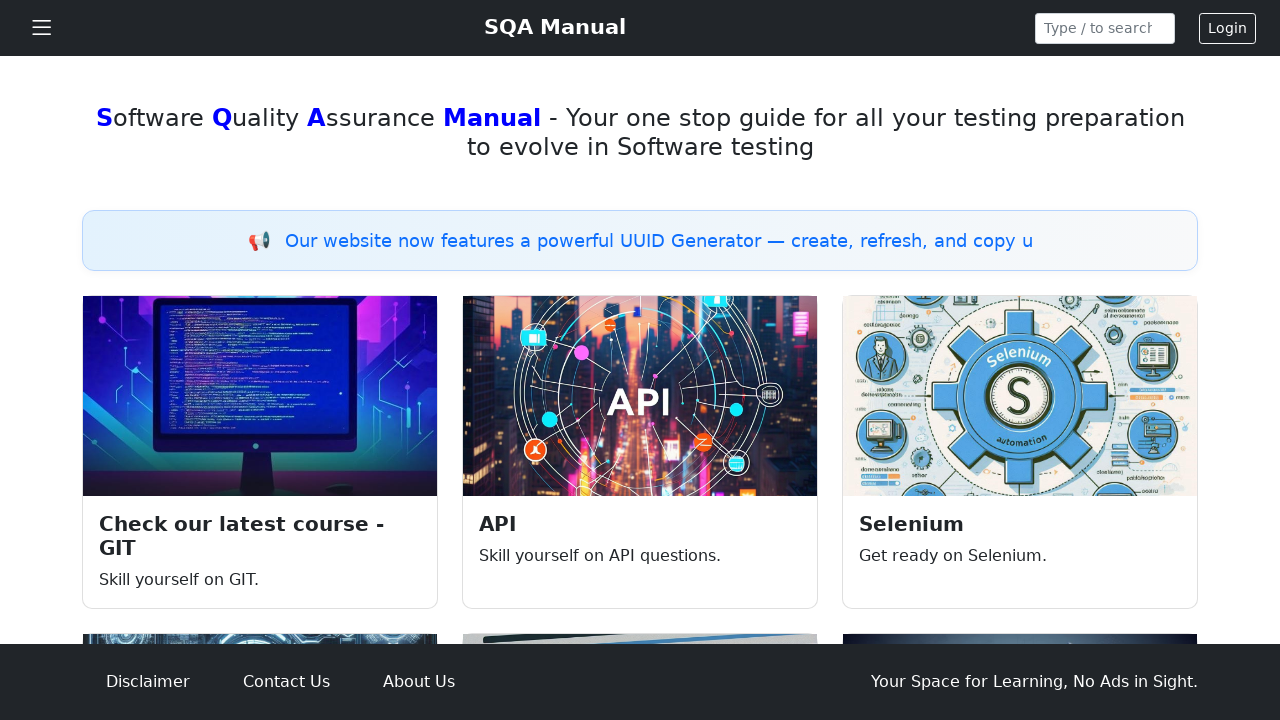

Navigated to https://www.sqamanual.com and waited for DOM to load
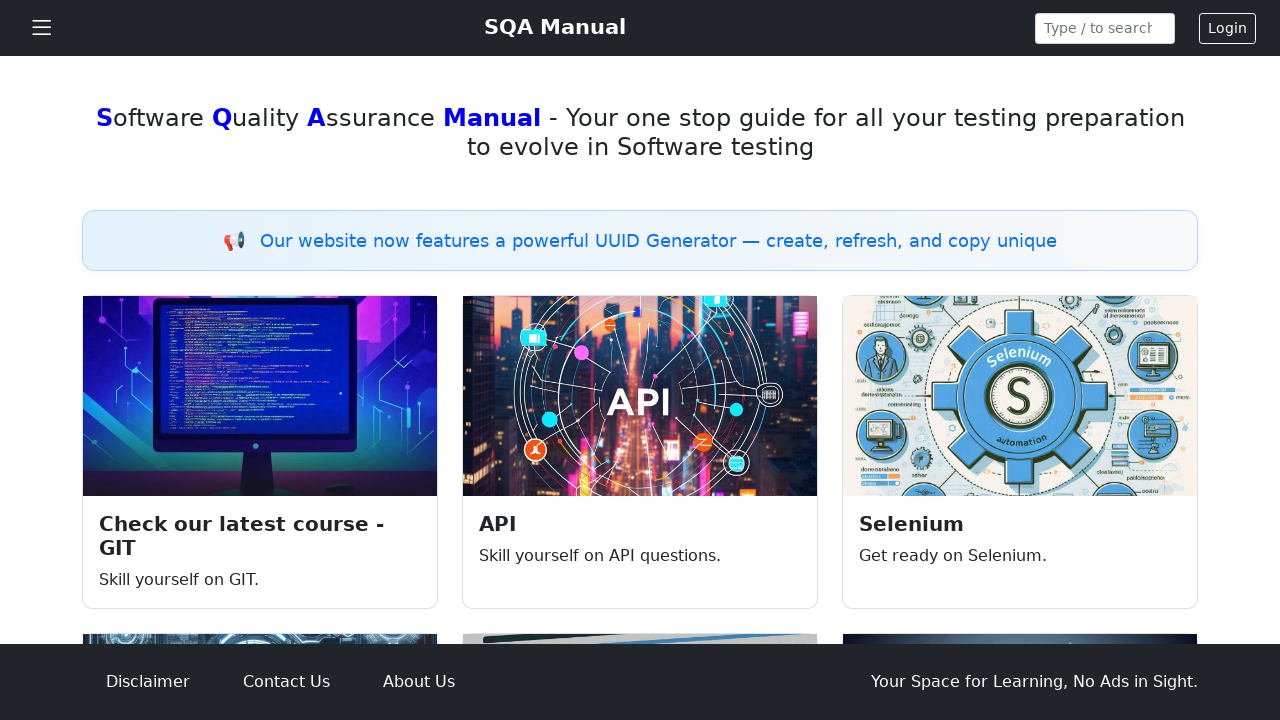

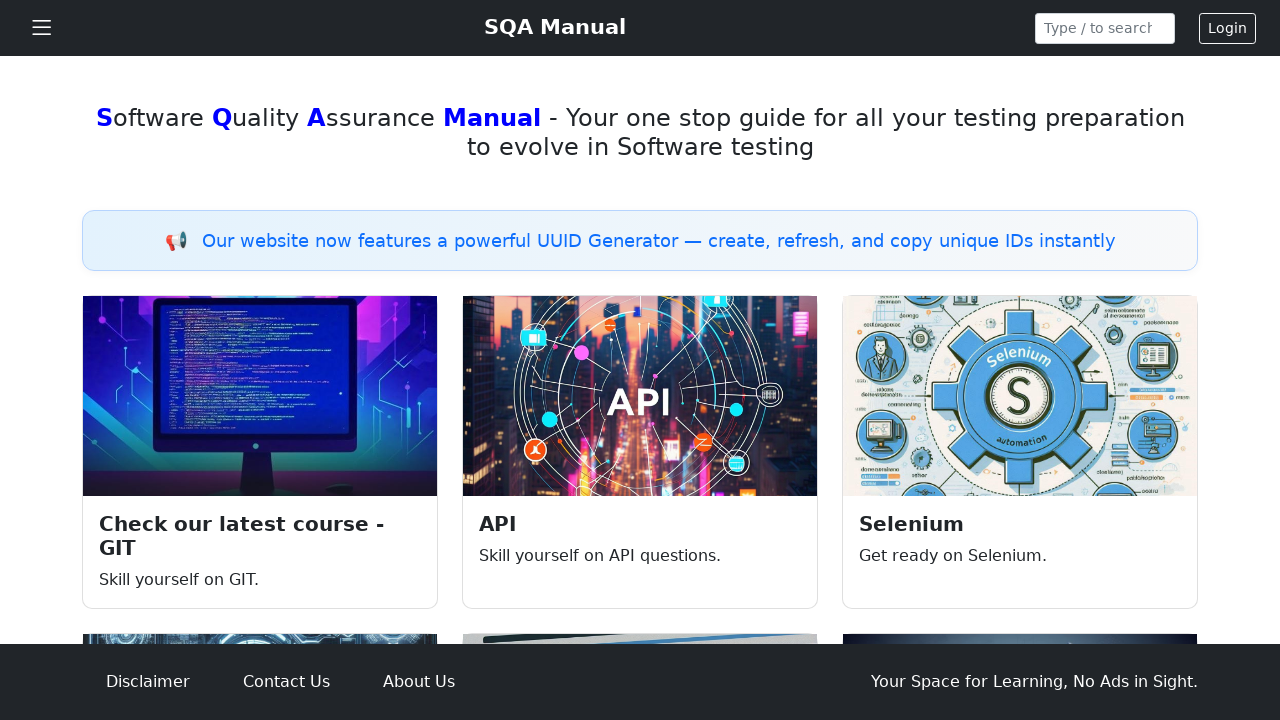